Tests the first section of a registration form by filling in first name, last name, address textarea, and email fields

Starting URL: http://demo.automationtesting.in/Register.html

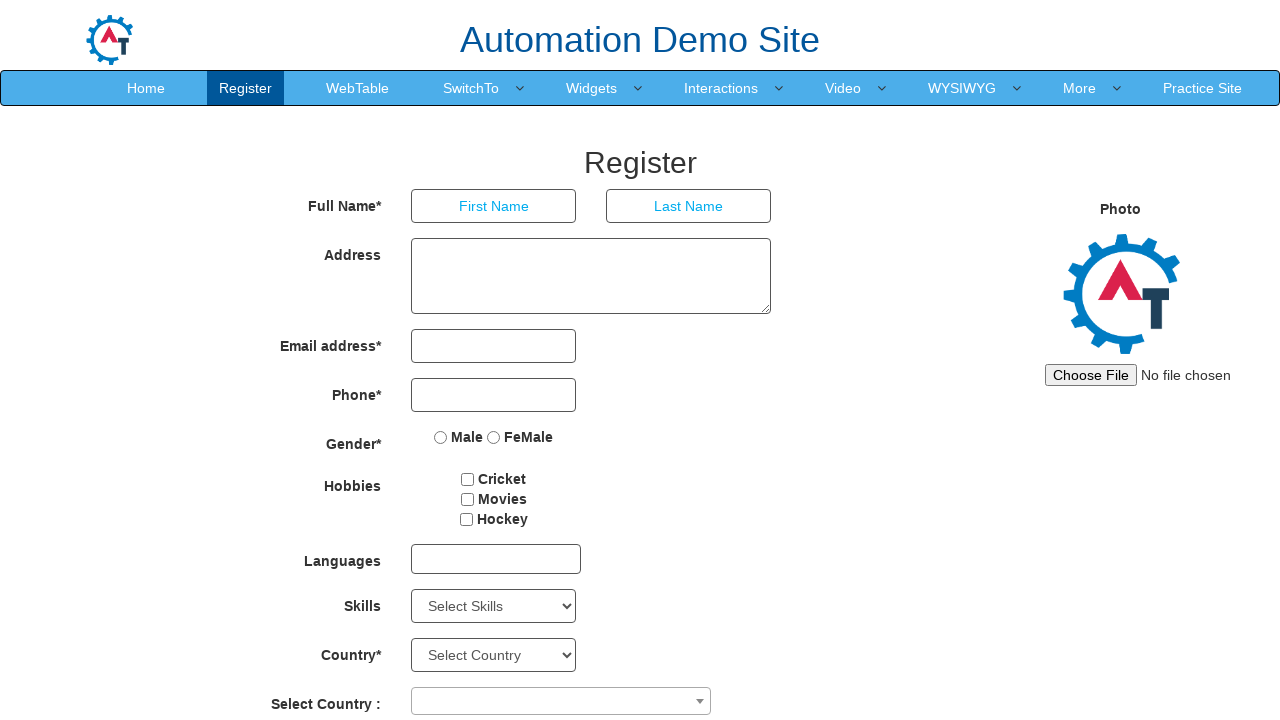

Filled first name field with 'Rodrigo' on [placeholder='First Name']
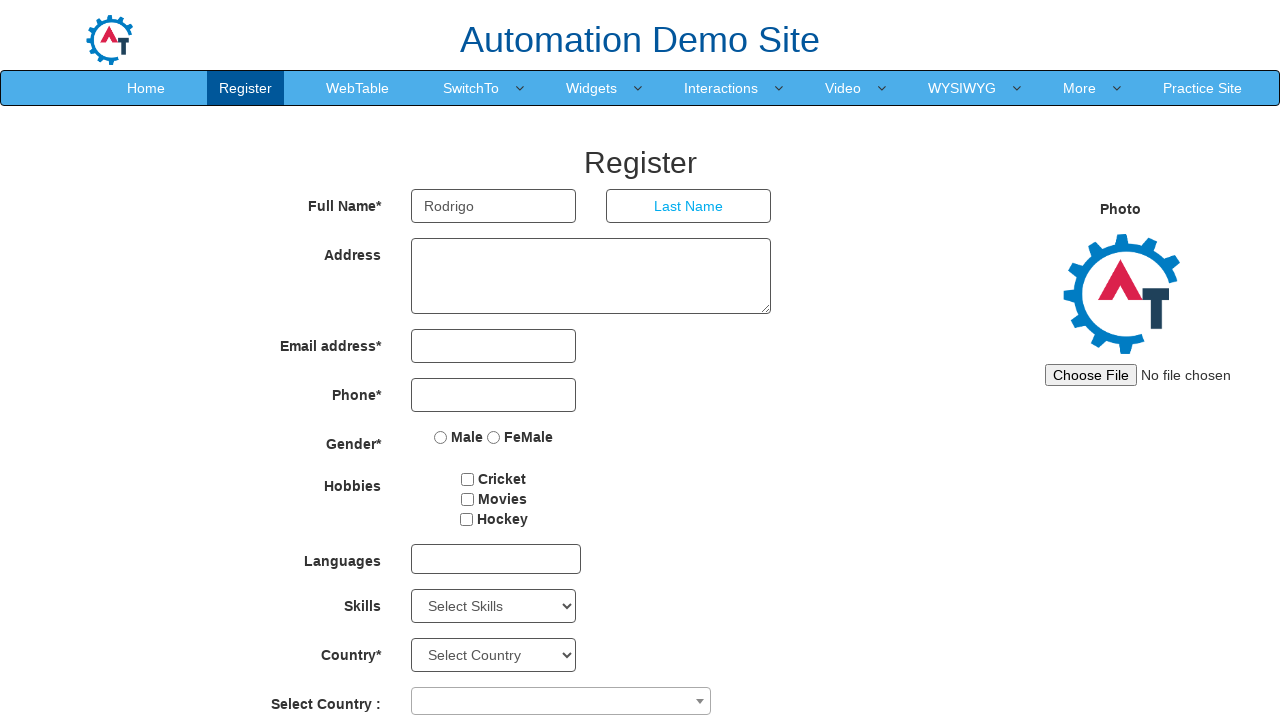

Filled last name field with 'Villanueva' on [placeholder='Last Name']
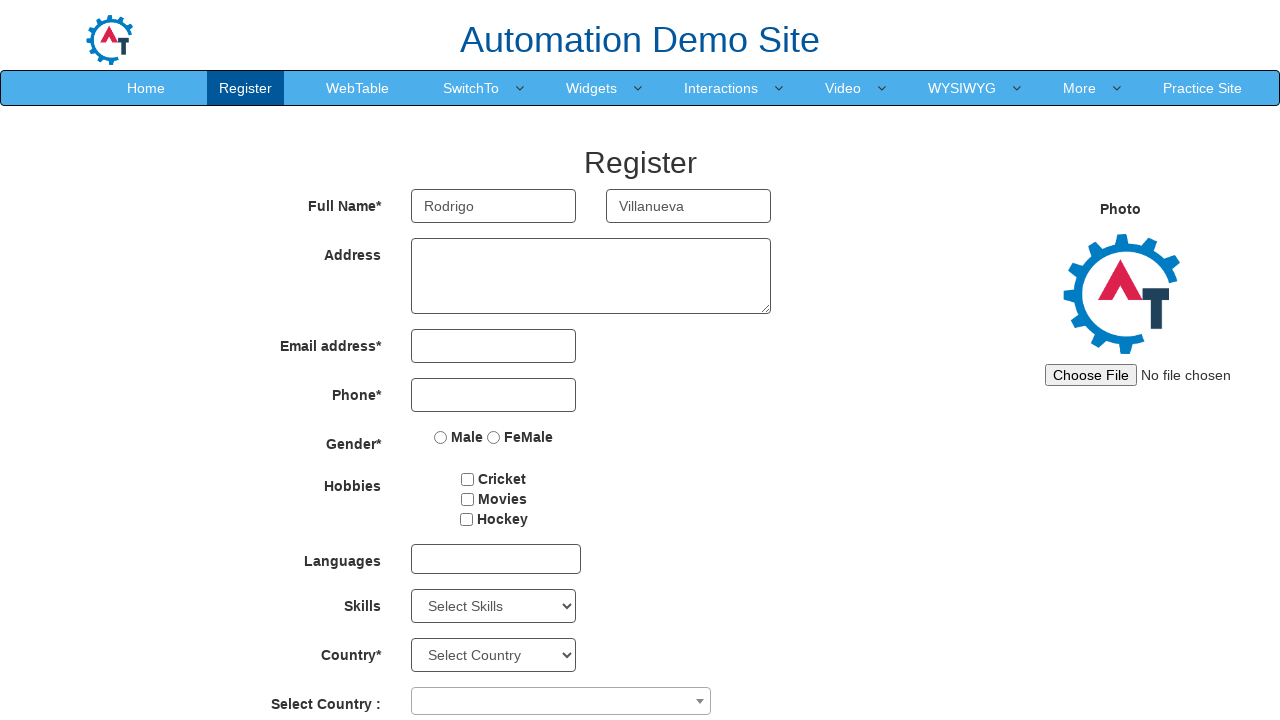

Filled address textarea with 'Demo del Texto' on textarea
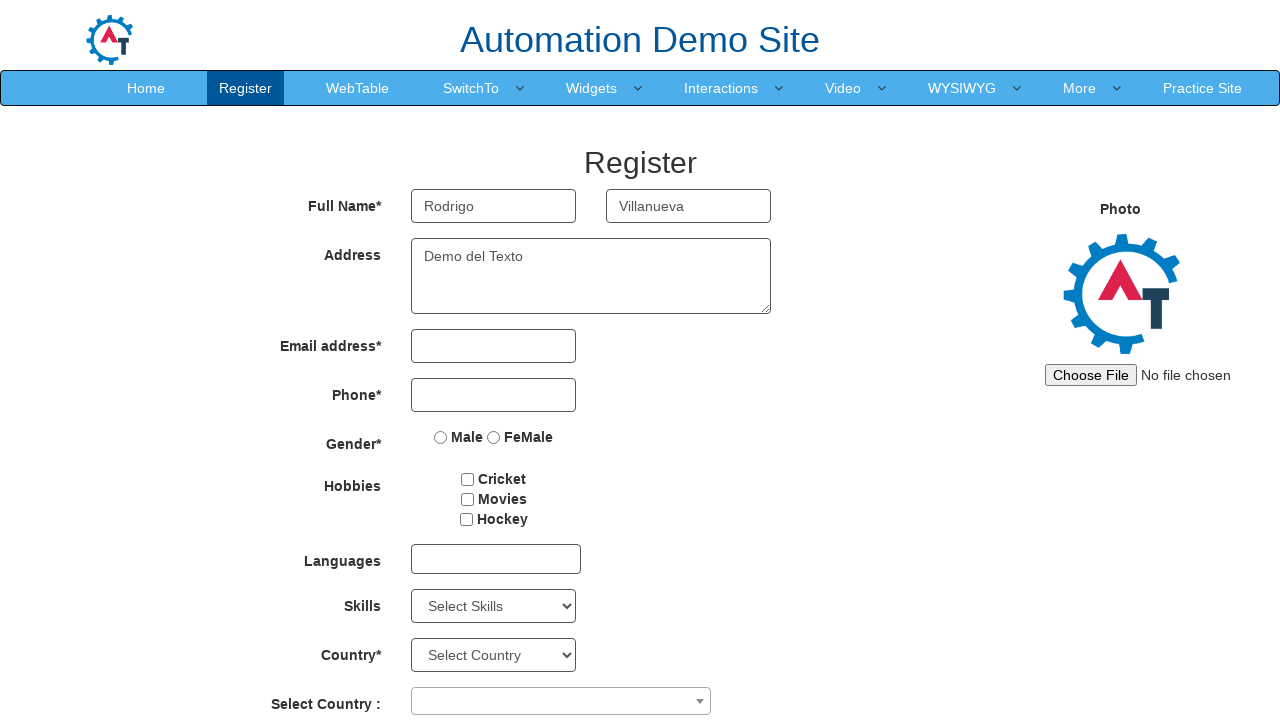

Filled email field with 'rodrigo@gmail.com' on [type='email']
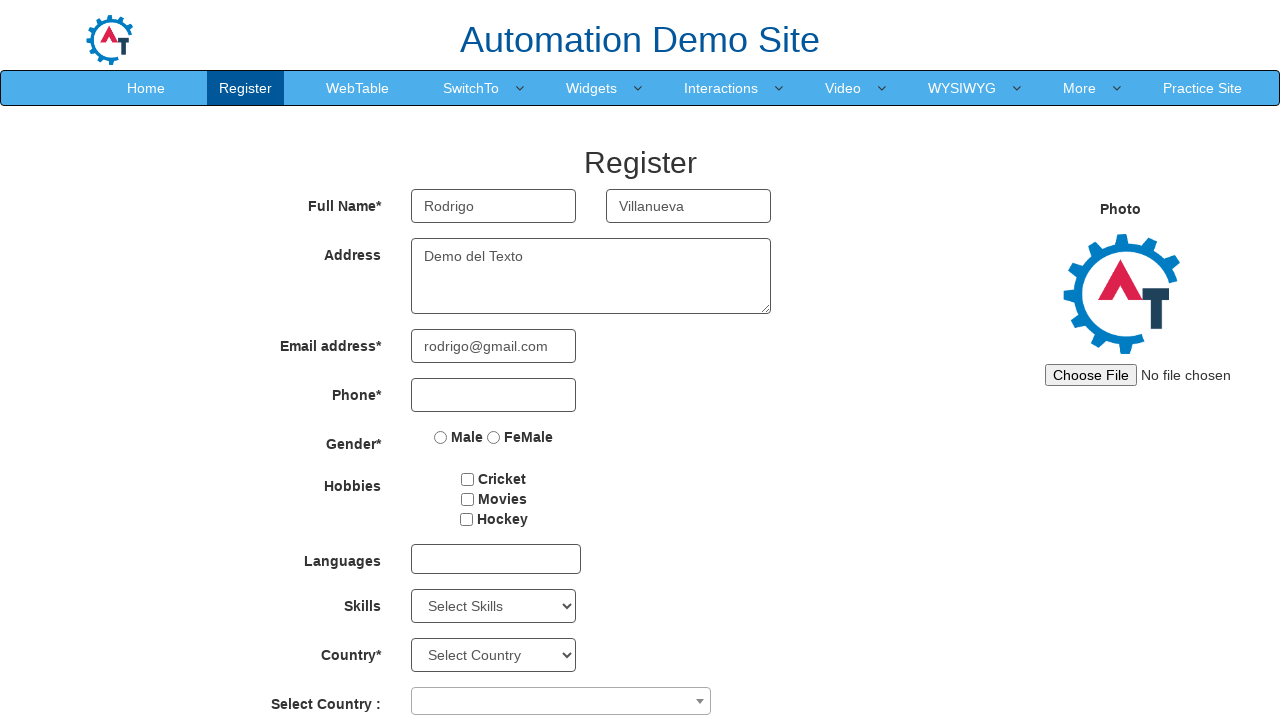

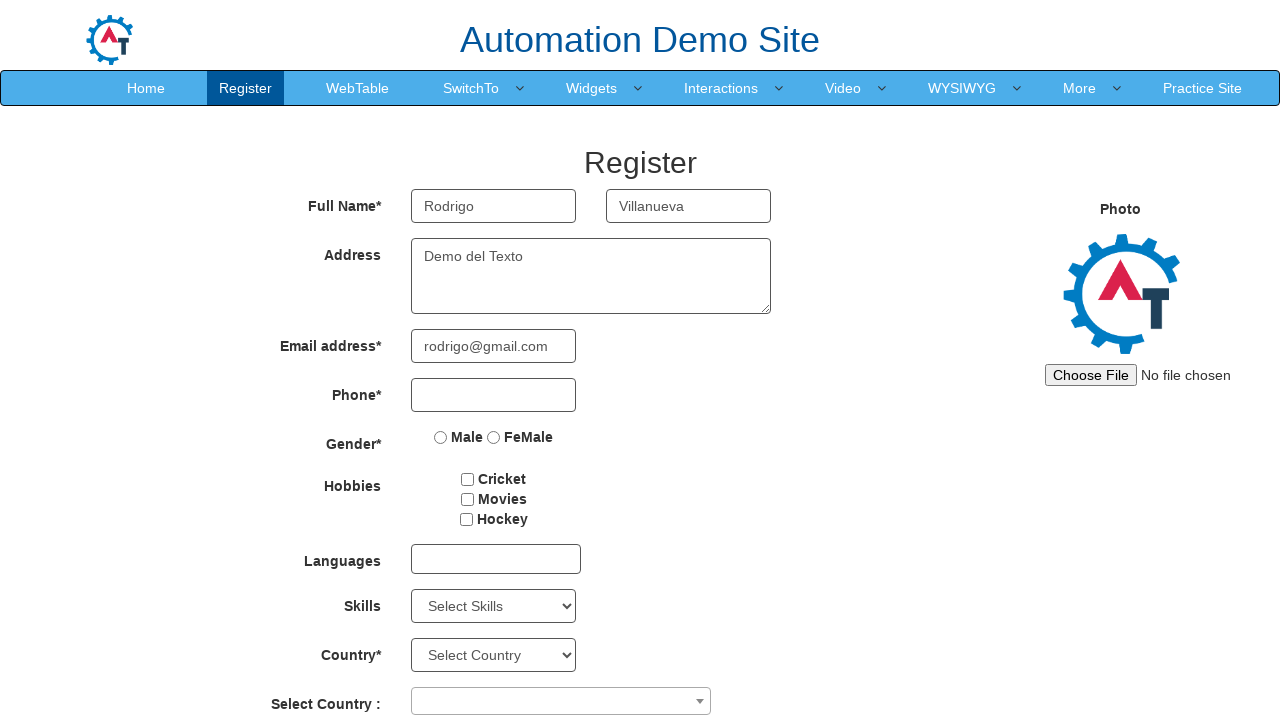